Tests checkbox interaction on W3Schools tryit page by switching to an iframe and selecting a checkbox with value "car"

Starting URL: https://www.w3schools.com/tags/tryit.asp?filename=tryhtml5_input_type_checkbox

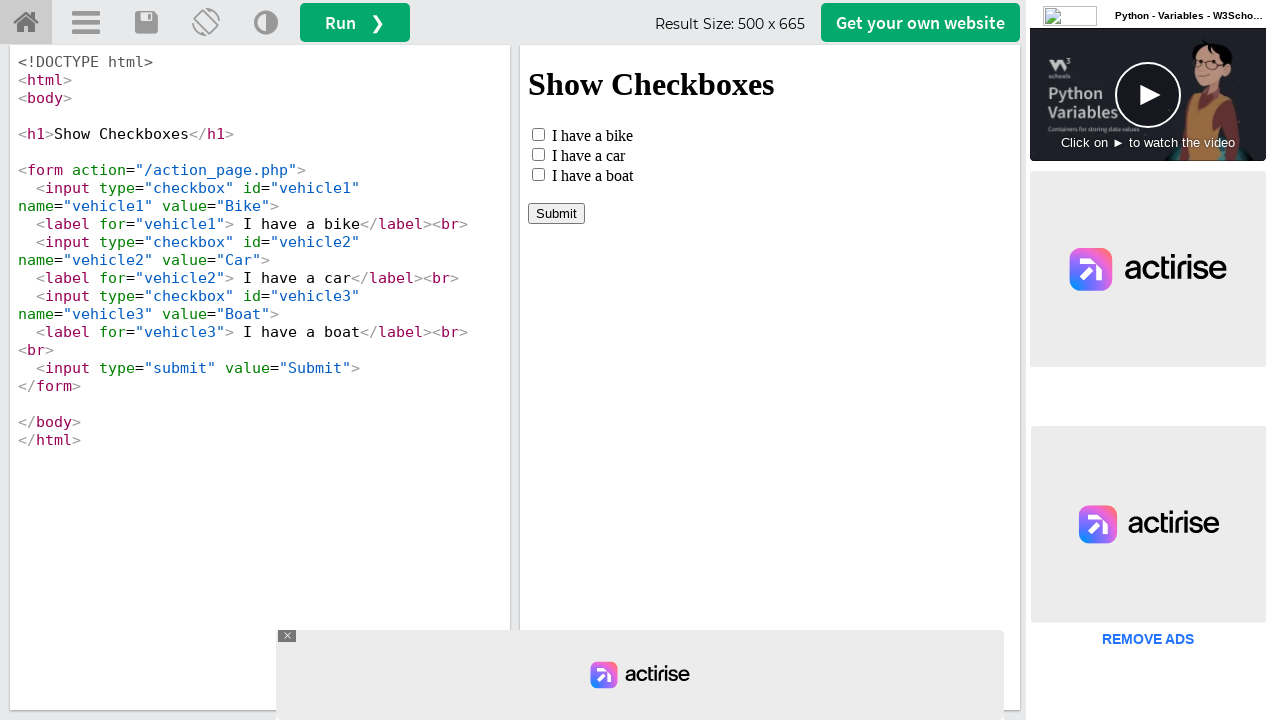

Located iframe with ID 'iframeResult' containing the checkbox demo
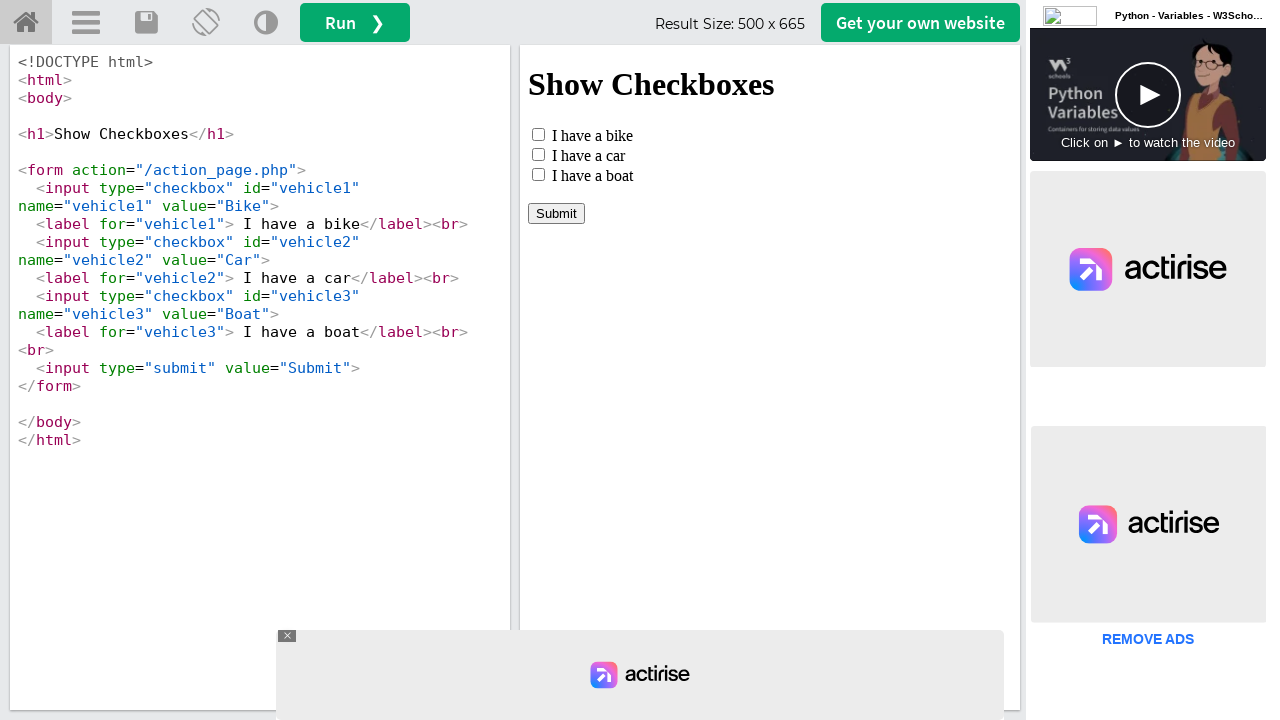

Clicked checkbox with value 'Car' at (538, 154) on #iframeResult >> internal:control=enter-frame >> input[type='checkbox'][value='C
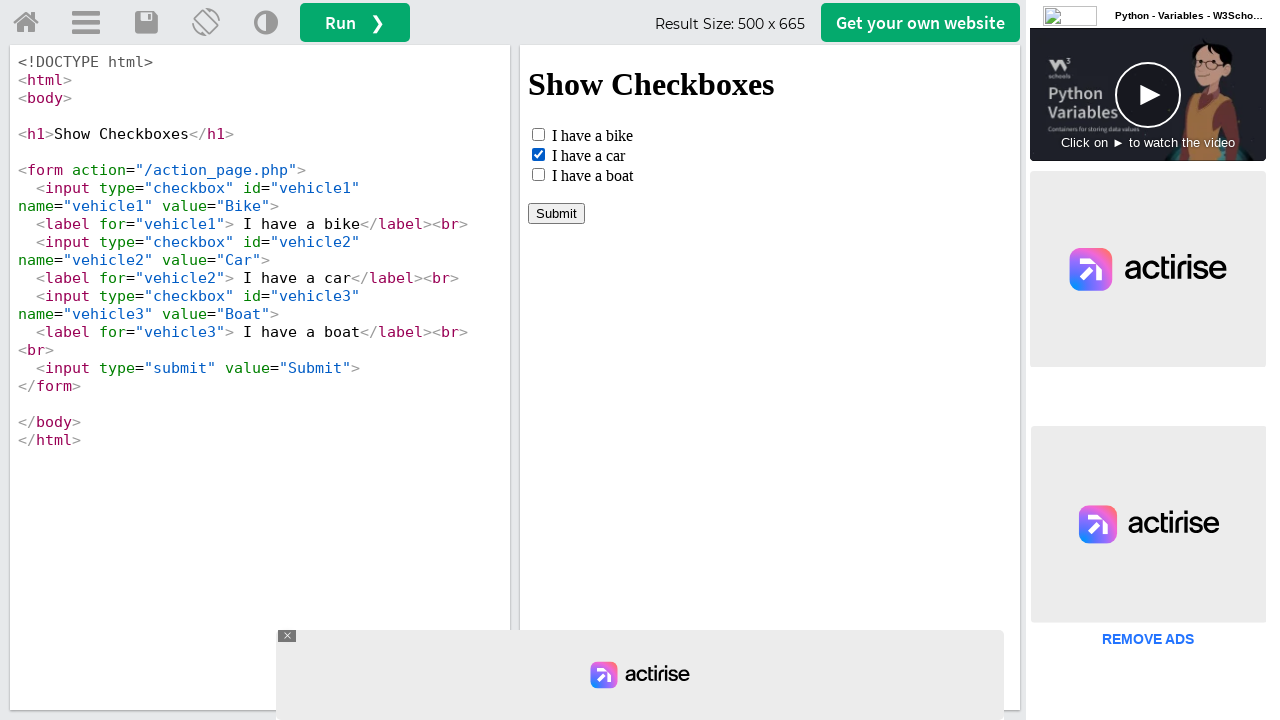

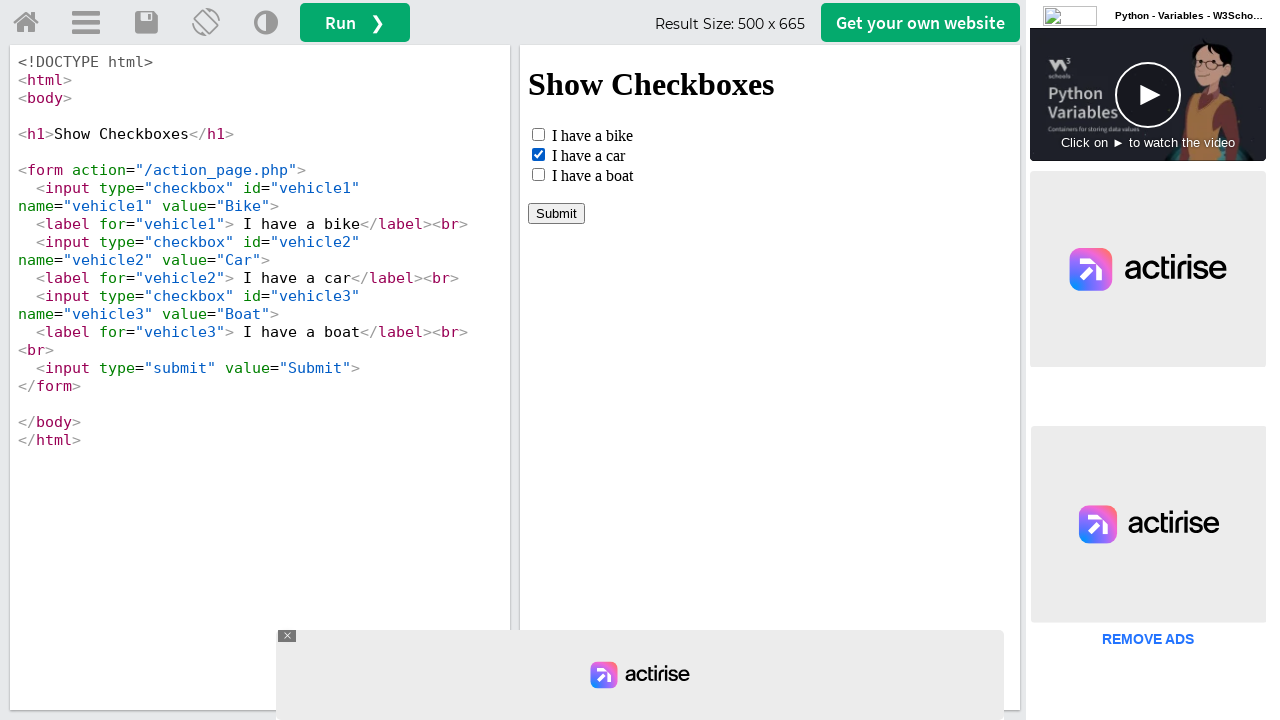